Tests radio button functionality by checking which radio button is selected by default and then selecting an age group radio button if not already selected

Starting URL: https://leafground.com/radio.xhtml

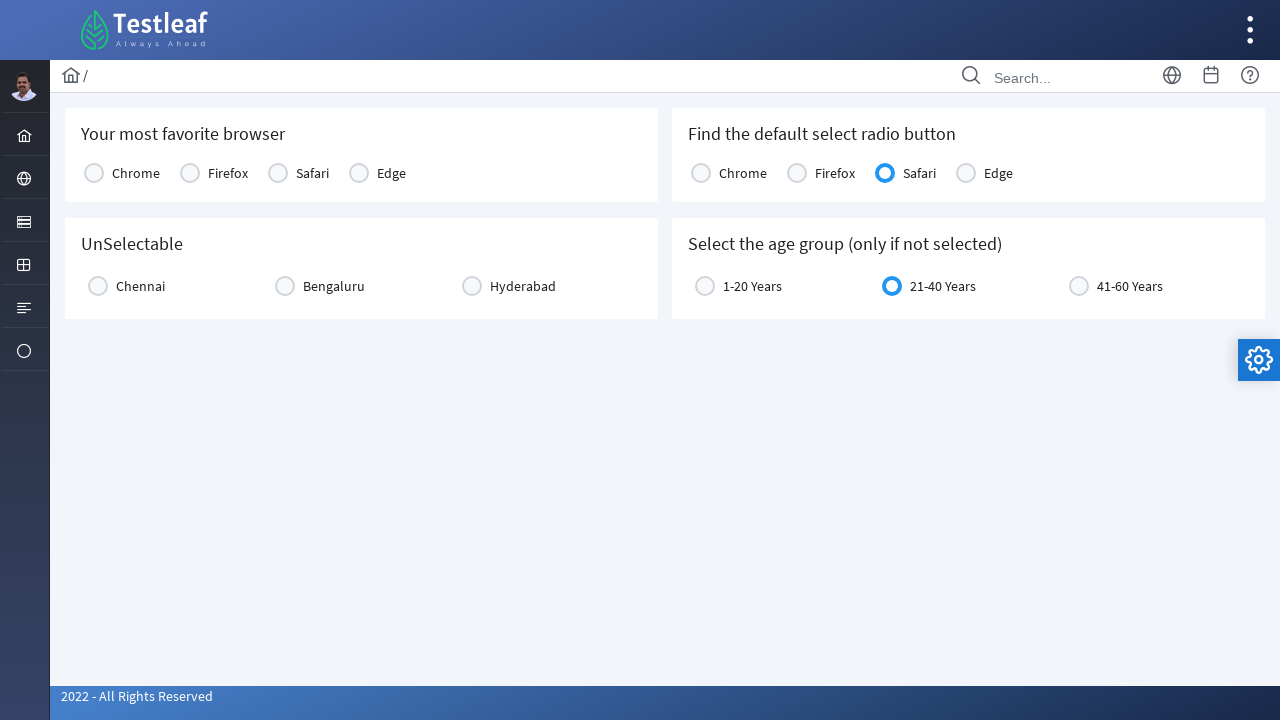

Navigated to radio button test page
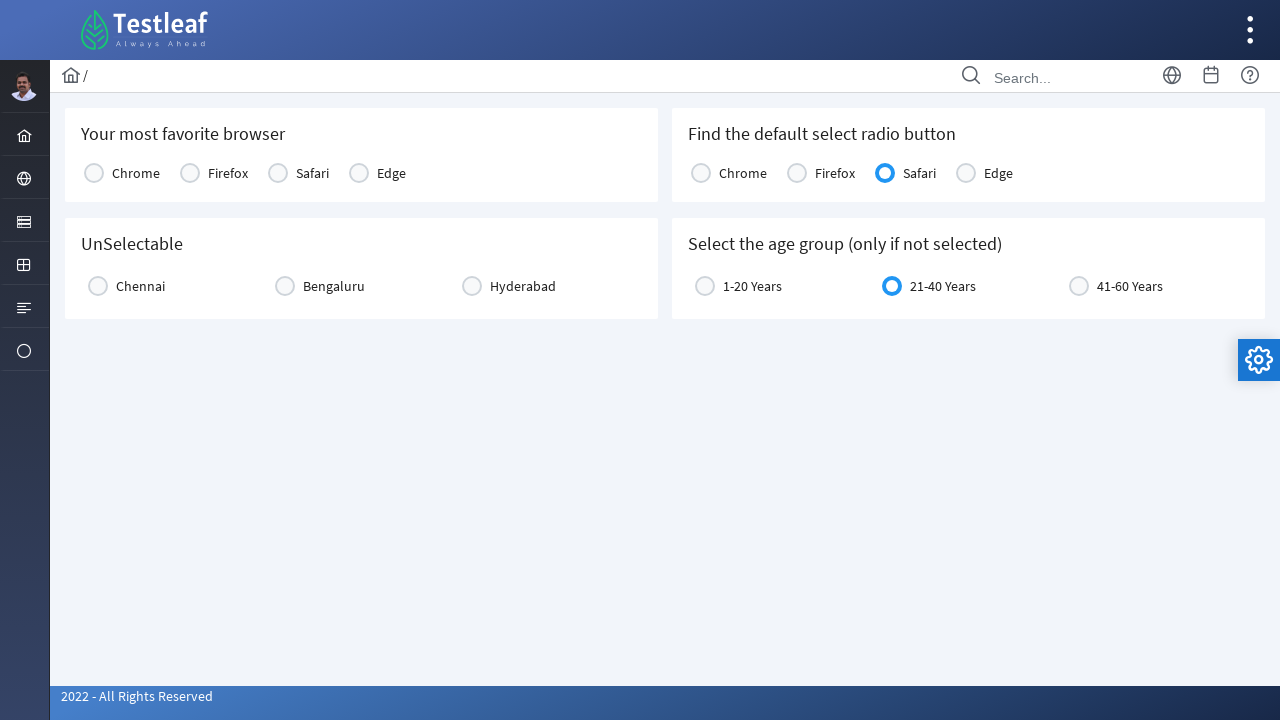

Checked if Chrome radio button is selected
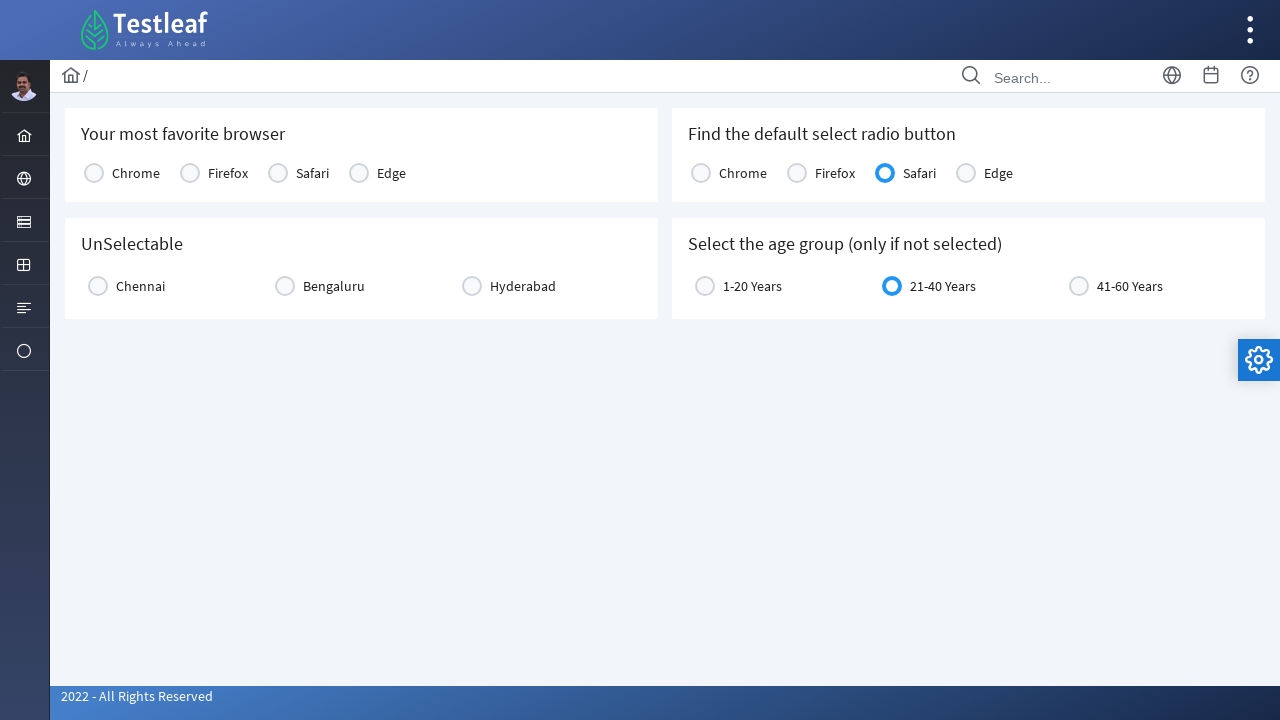

Checked if Firefox radio button is selected
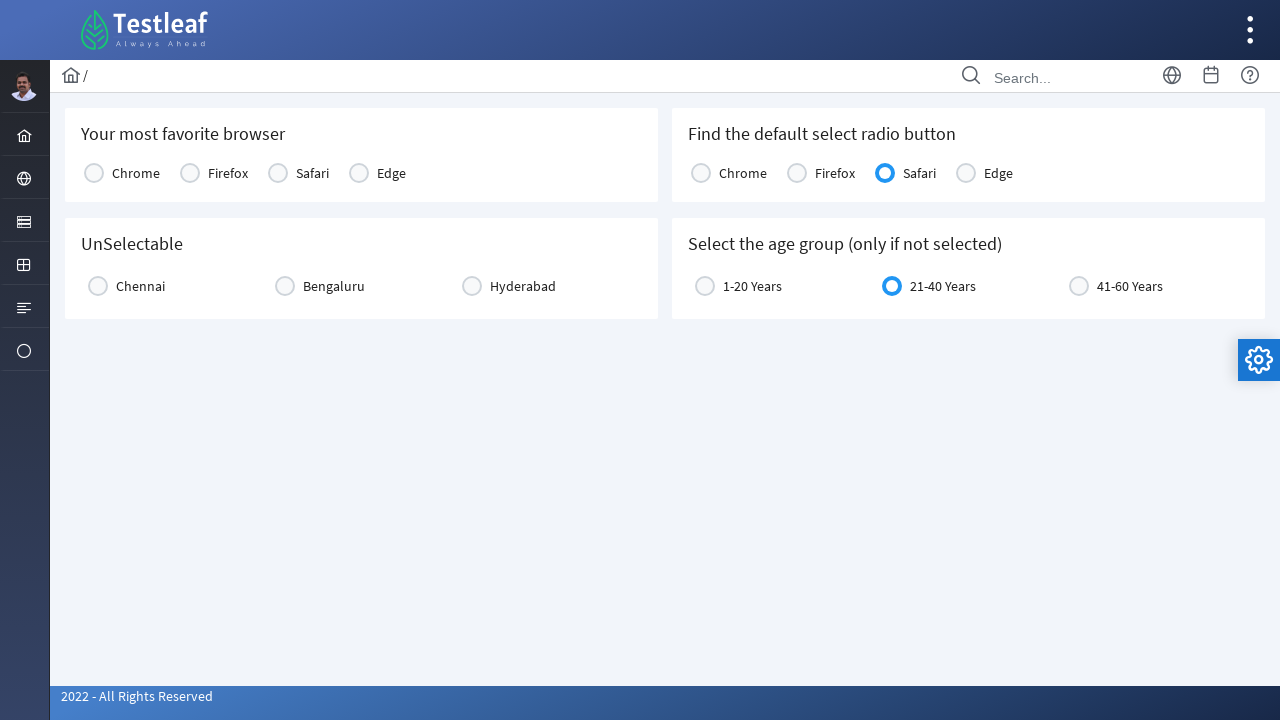

Checked if Safari radio button is selected
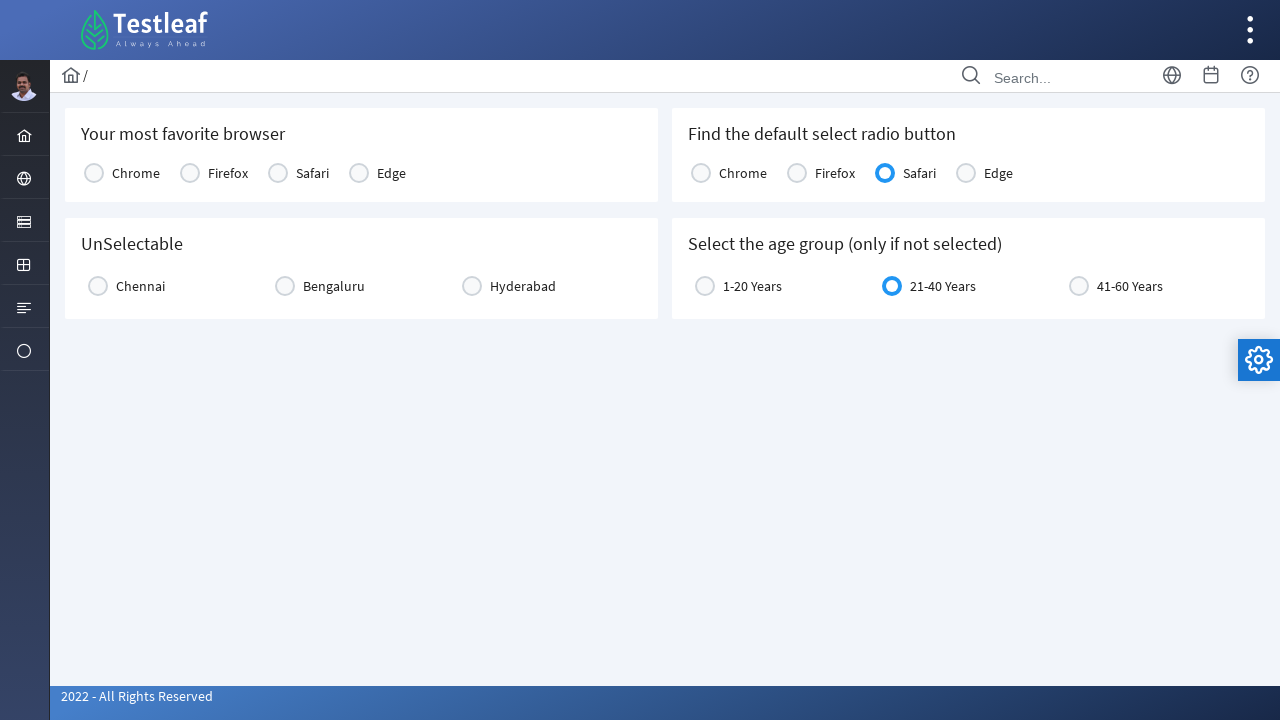

Checked if Edge radio button is selected
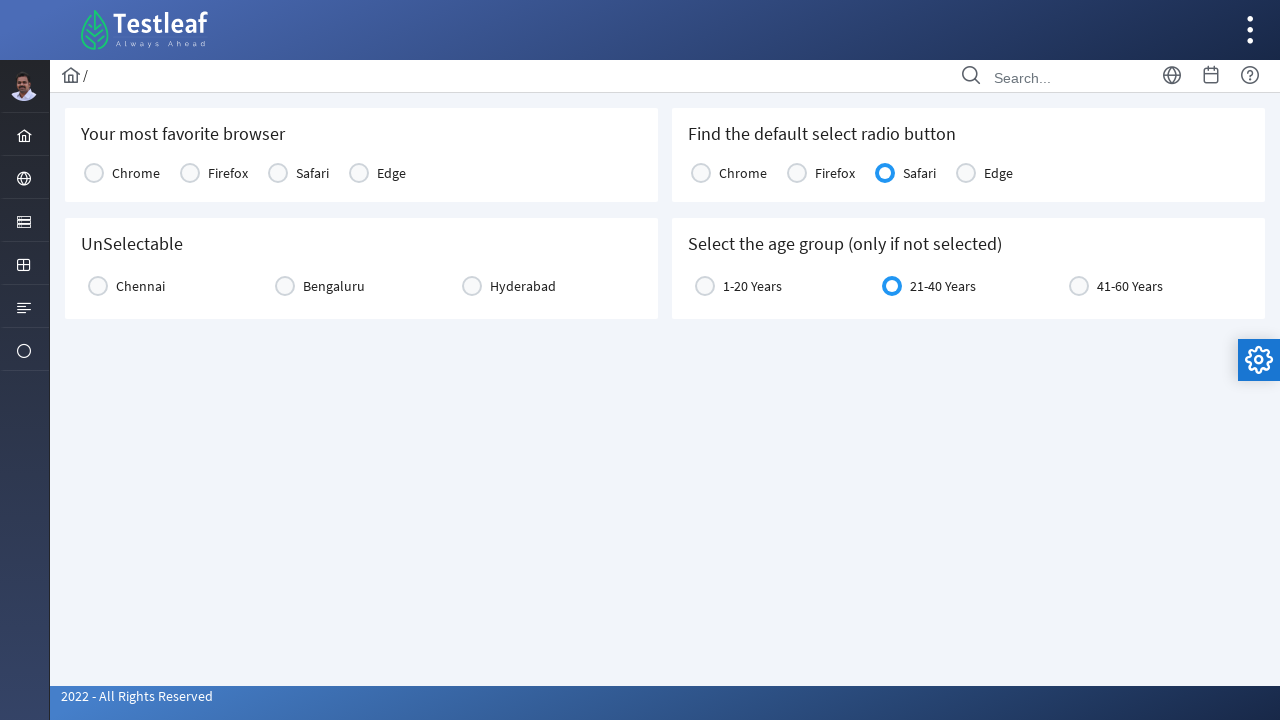

Retrieved Safari radio button label: Safari
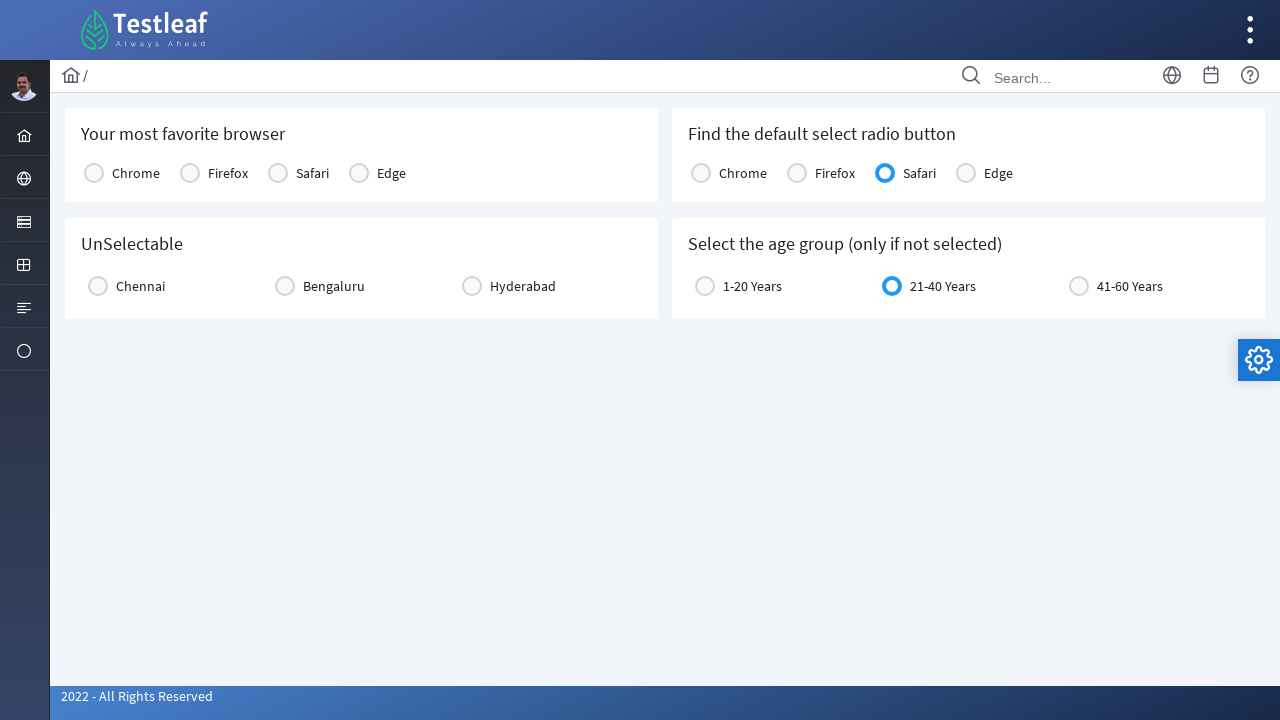

Checked if first age group radio button is selected
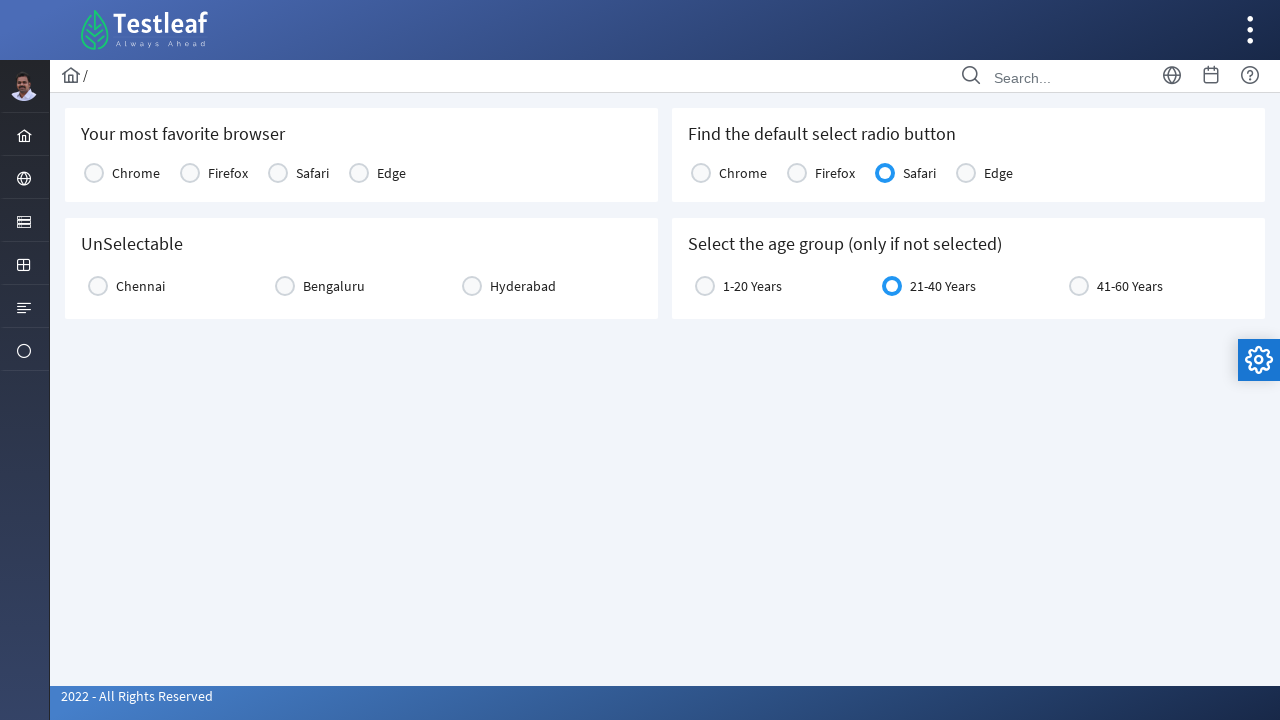

Clicked on first age group radio button label at (752, 286) on label[for='j_idt87\:age\:0']
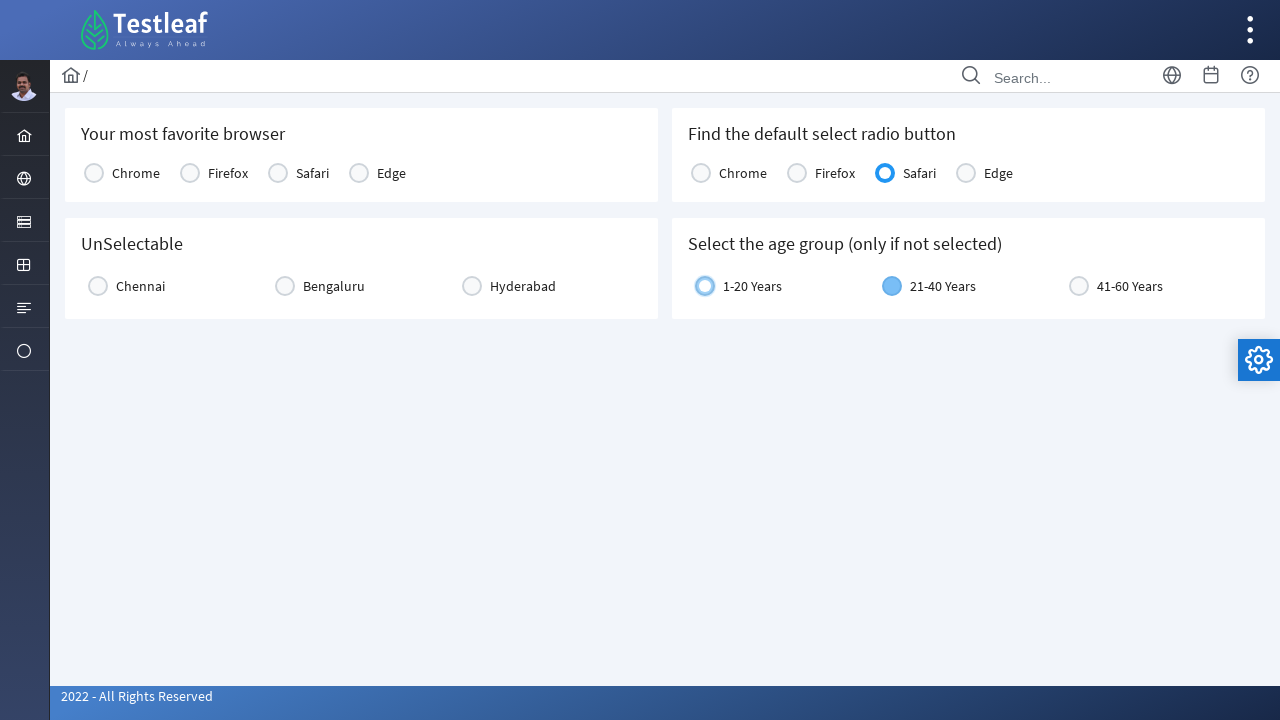

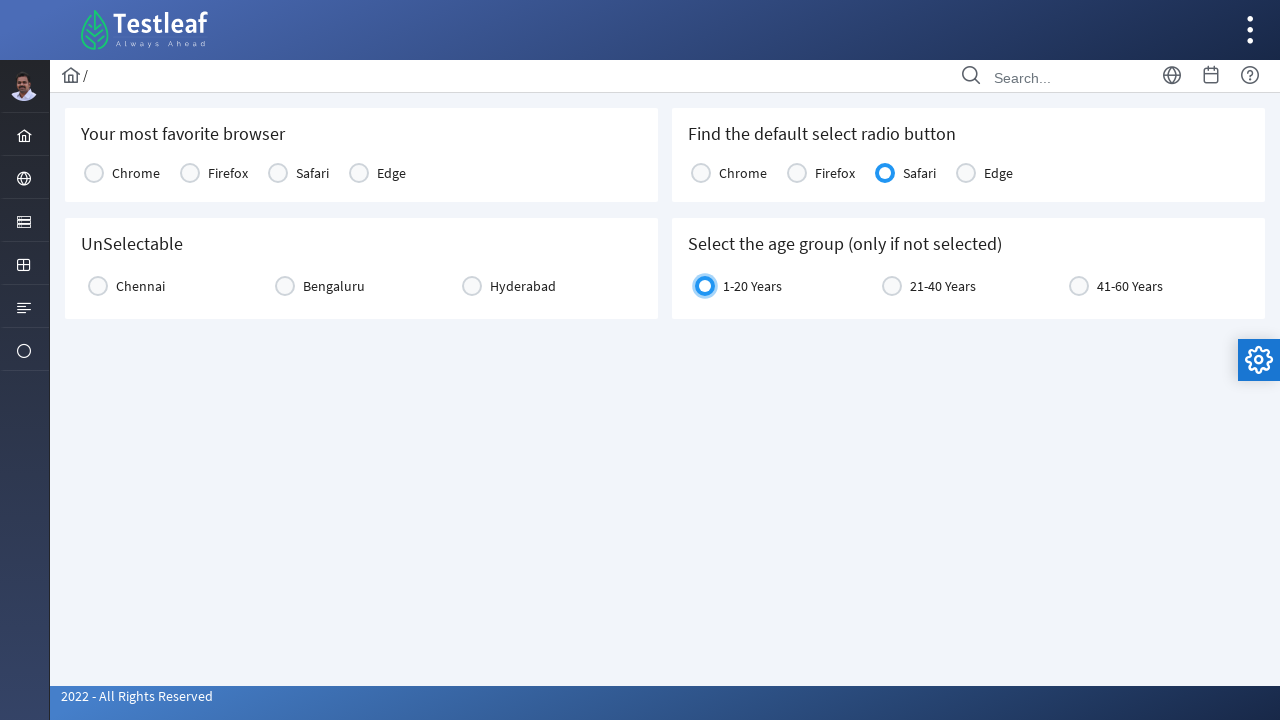